Tests alert handling functionality by triggering different types of alerts and interacting with them

Starting URL: https://www.leafground.com/alert.xhtml

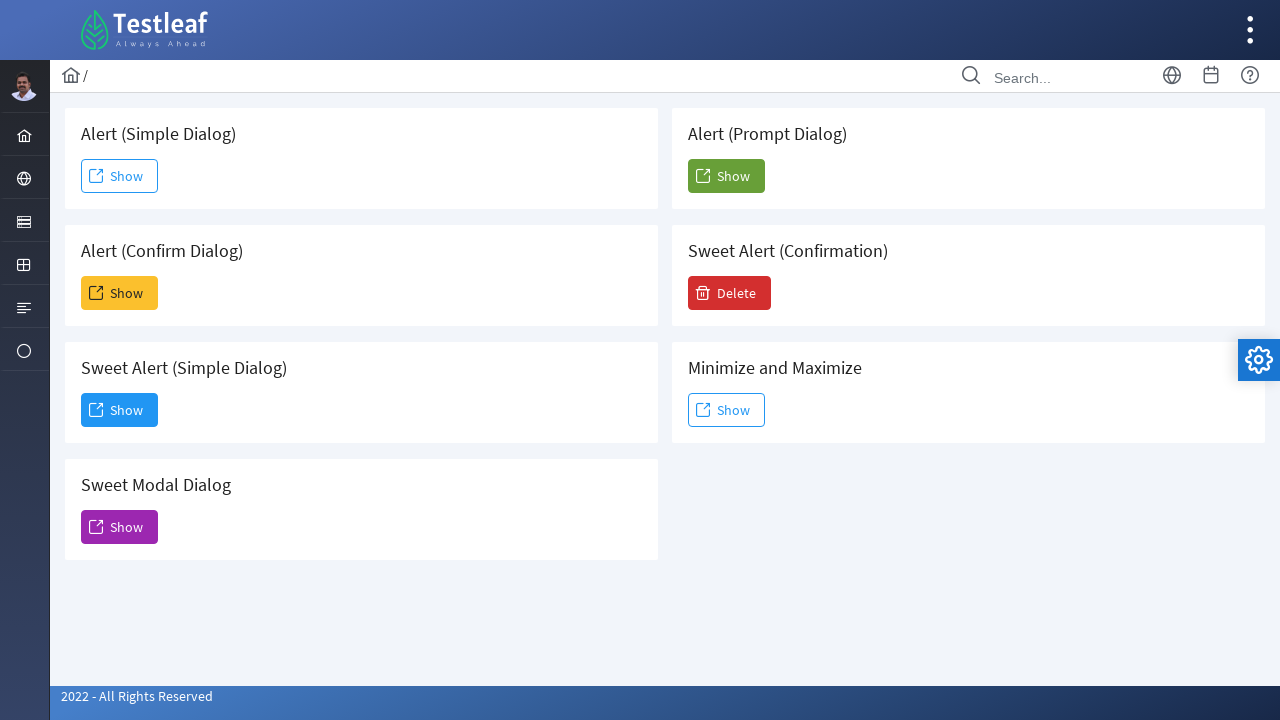

Clicked 'Show' button to trigger the first alert at (120, 176) on xpath=//span[text()='Show']
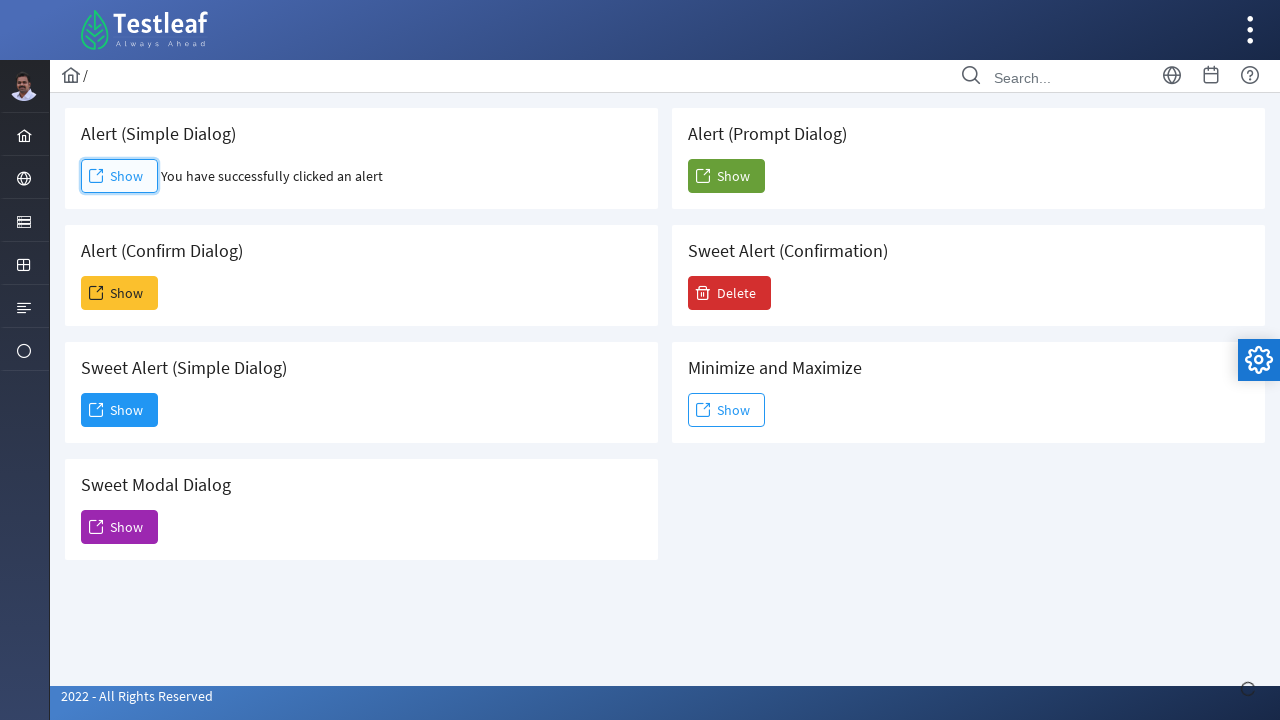

Set up dialog handler to automatically accept alerts
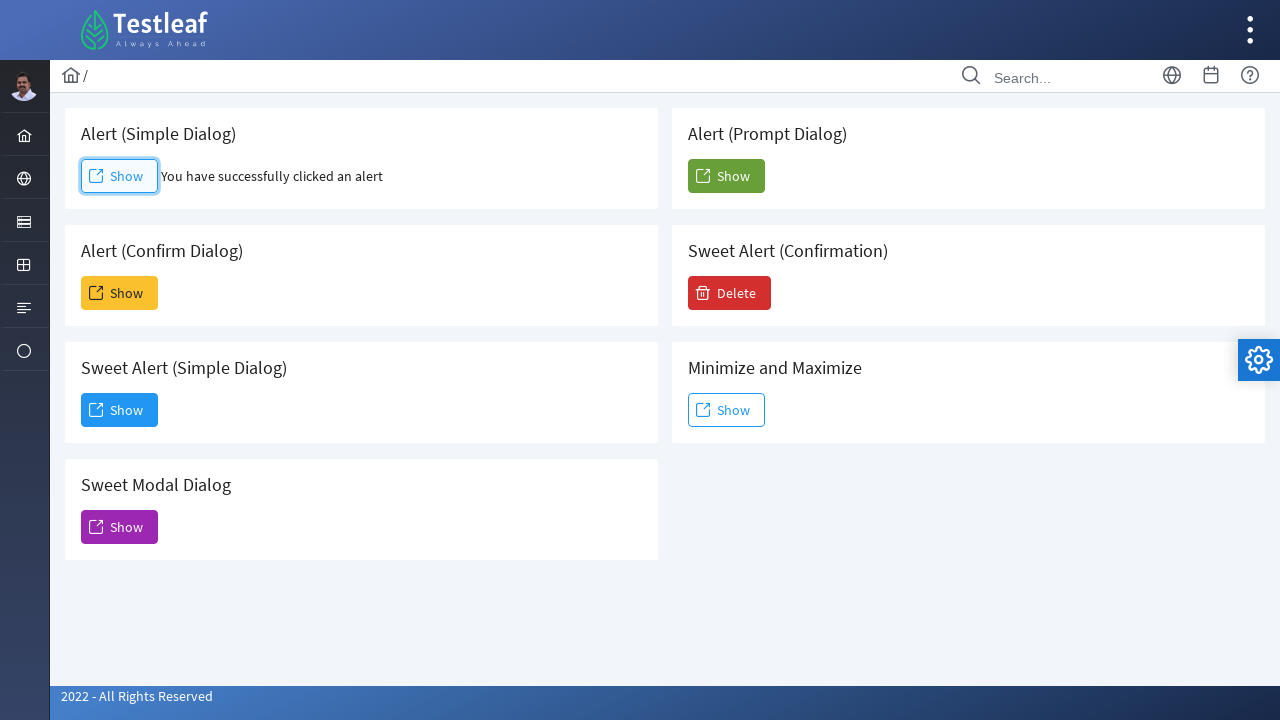

Clicked 'Show' button again to trigger alert (auto-accepted by handler) at (120, 176) on xpath=//span[text()='Show']
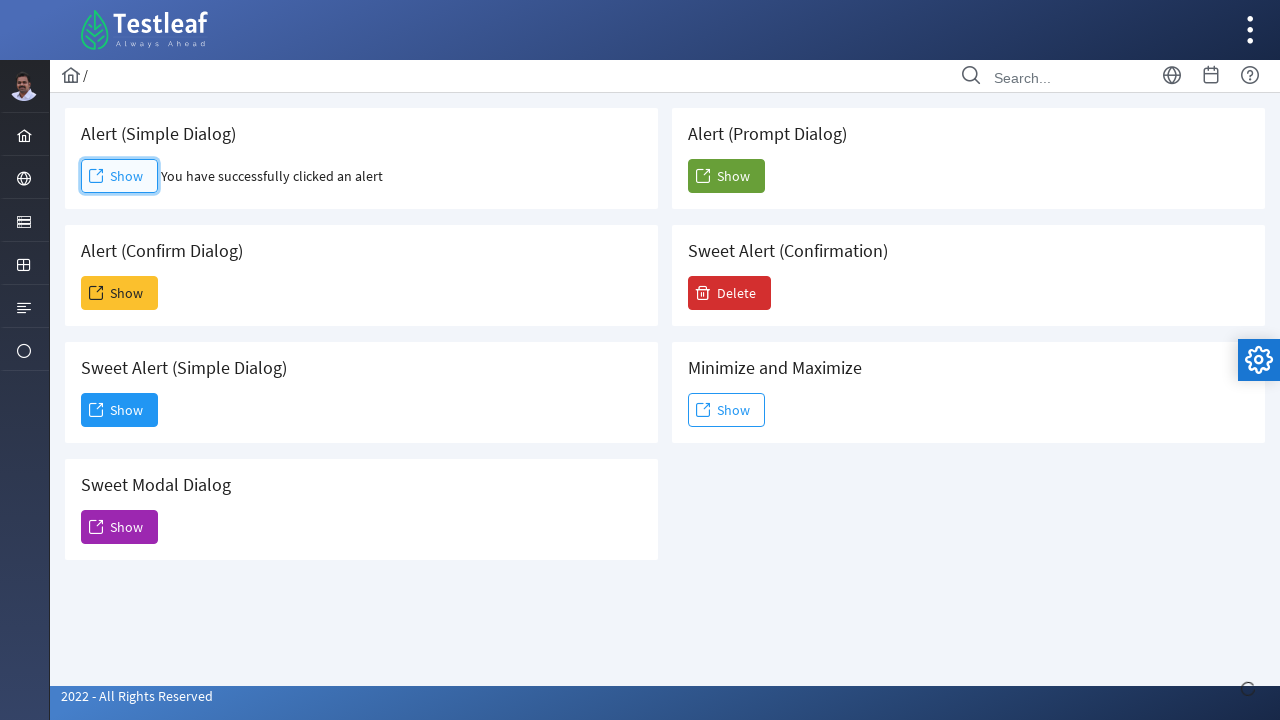

Clicked the third 'Show' button to trigger sweet alert at (120, 410) on xpath=(//span[text()='Show'])[3]
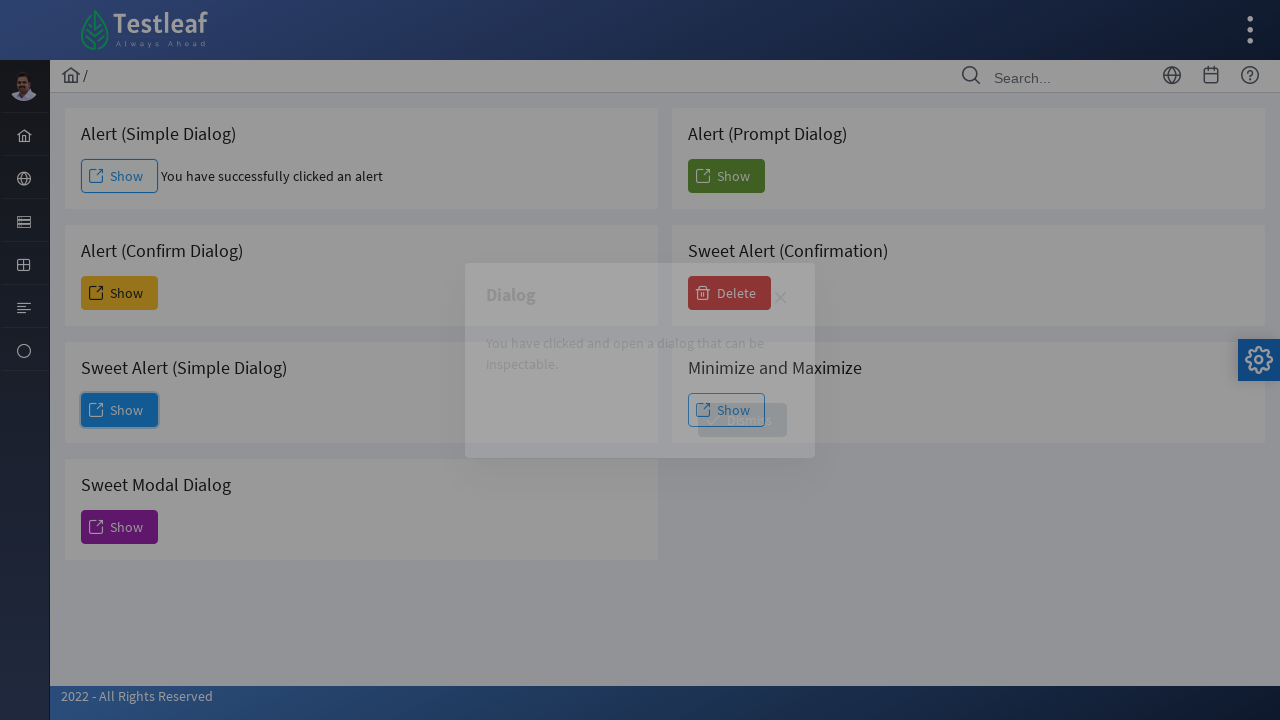

Clicked X button to close the sweet alert at (780, 298) on xpath=//span[@class='ui-icon ui-icon-closethick']
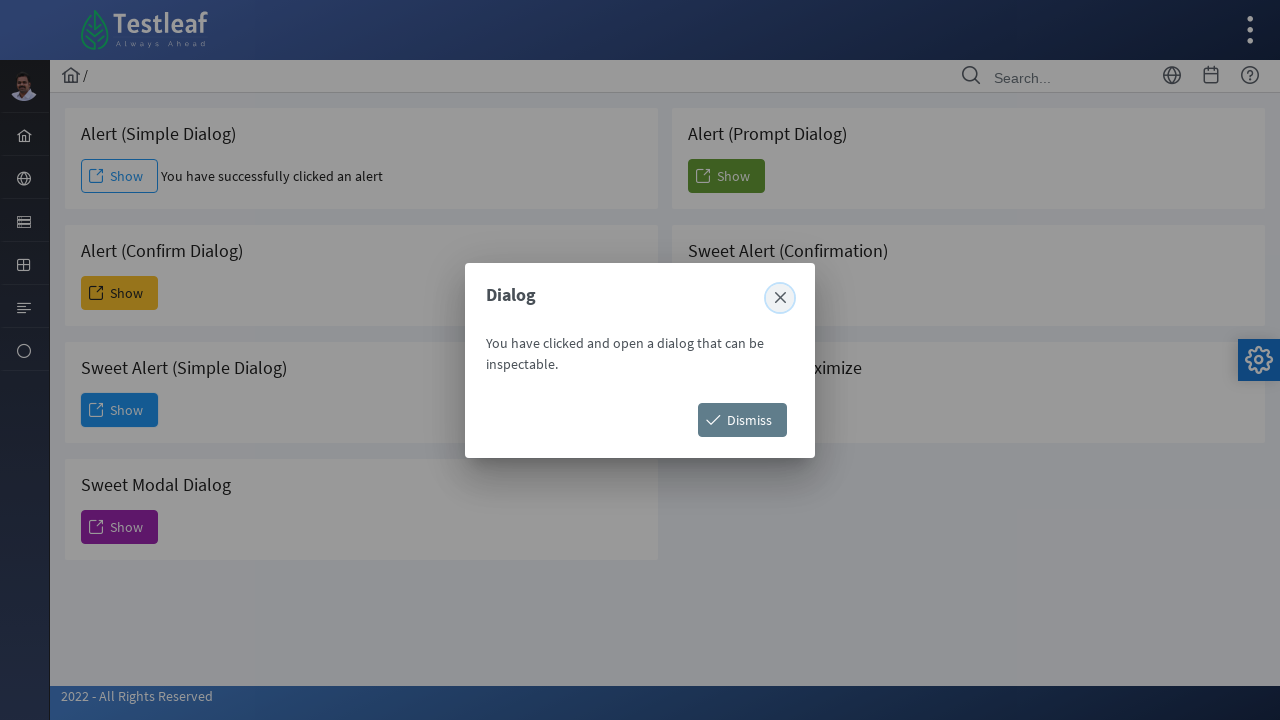

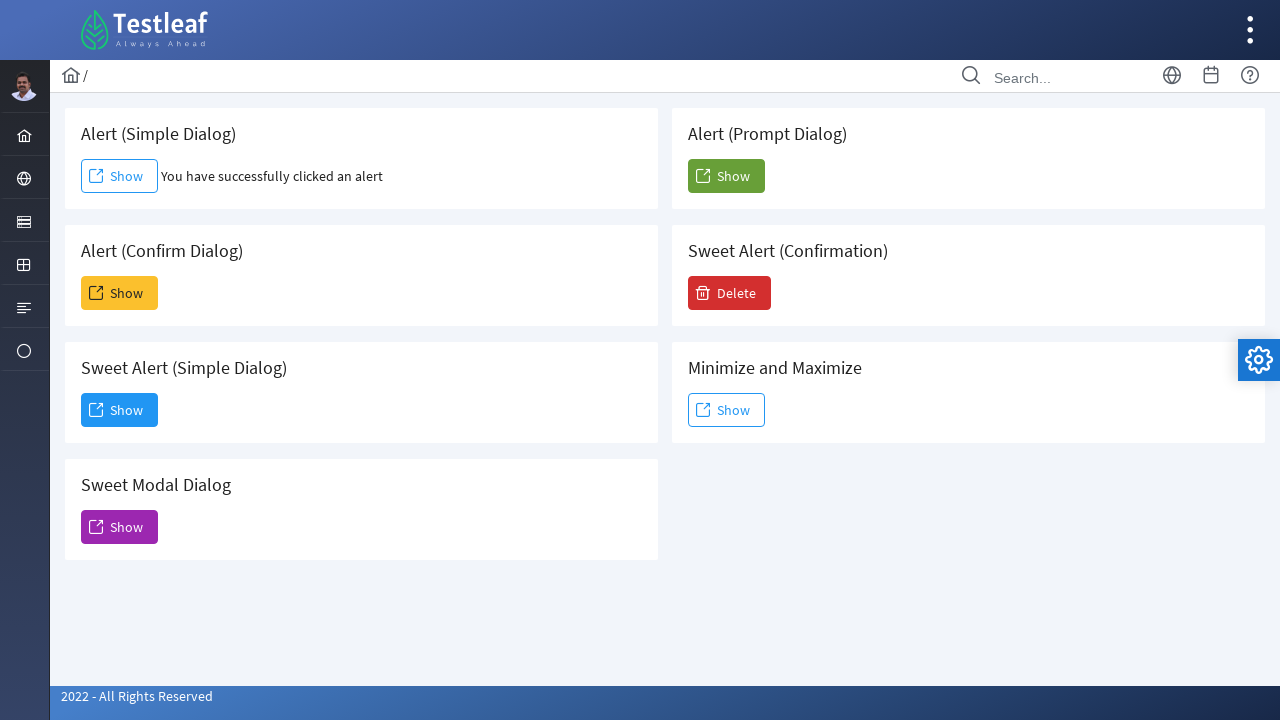